Iterates through all contact names in the second column of the HTML table

Starting URL: https://www.w3schools.com/html/html_tables.asp

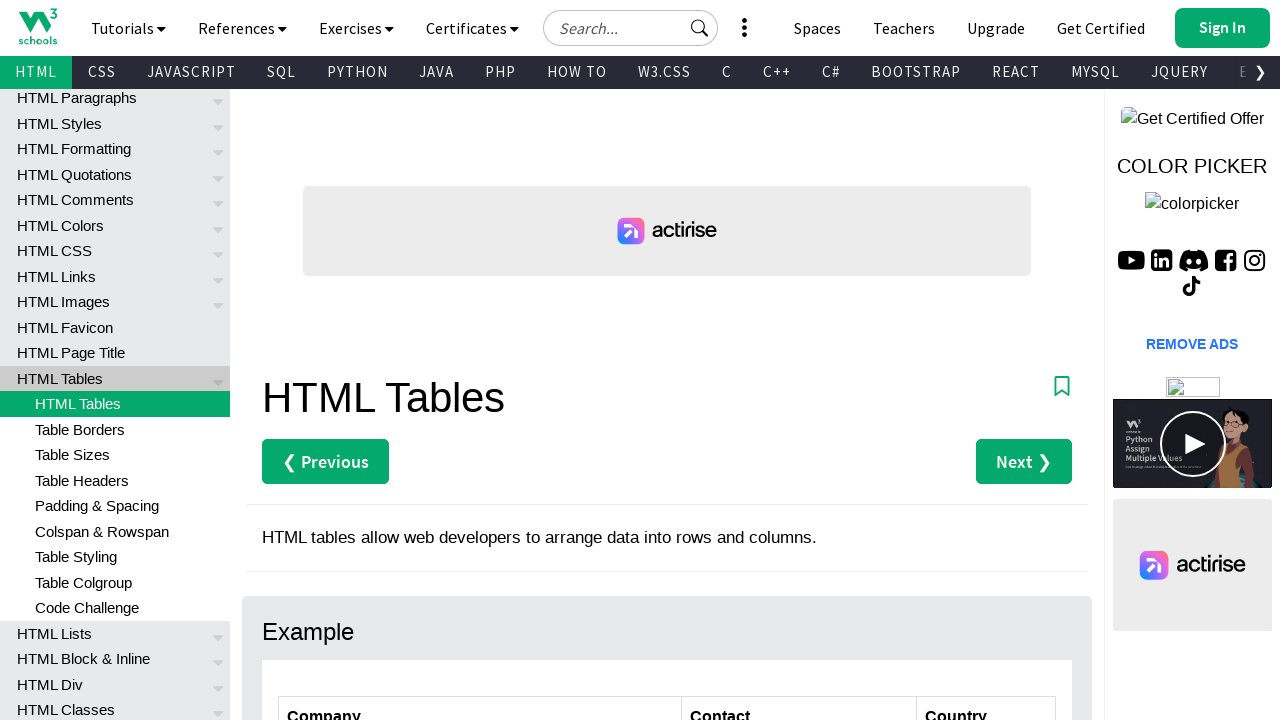

Navigated to W3Schools HTML tables page
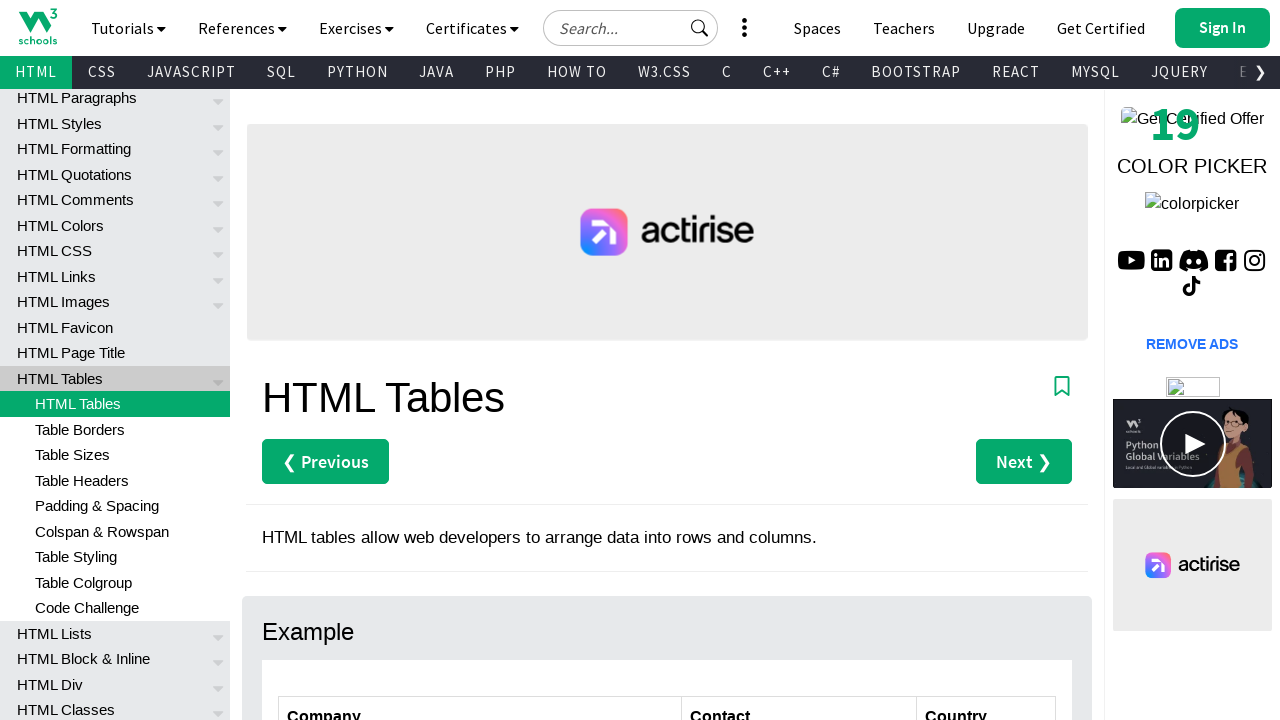

Located the customers table
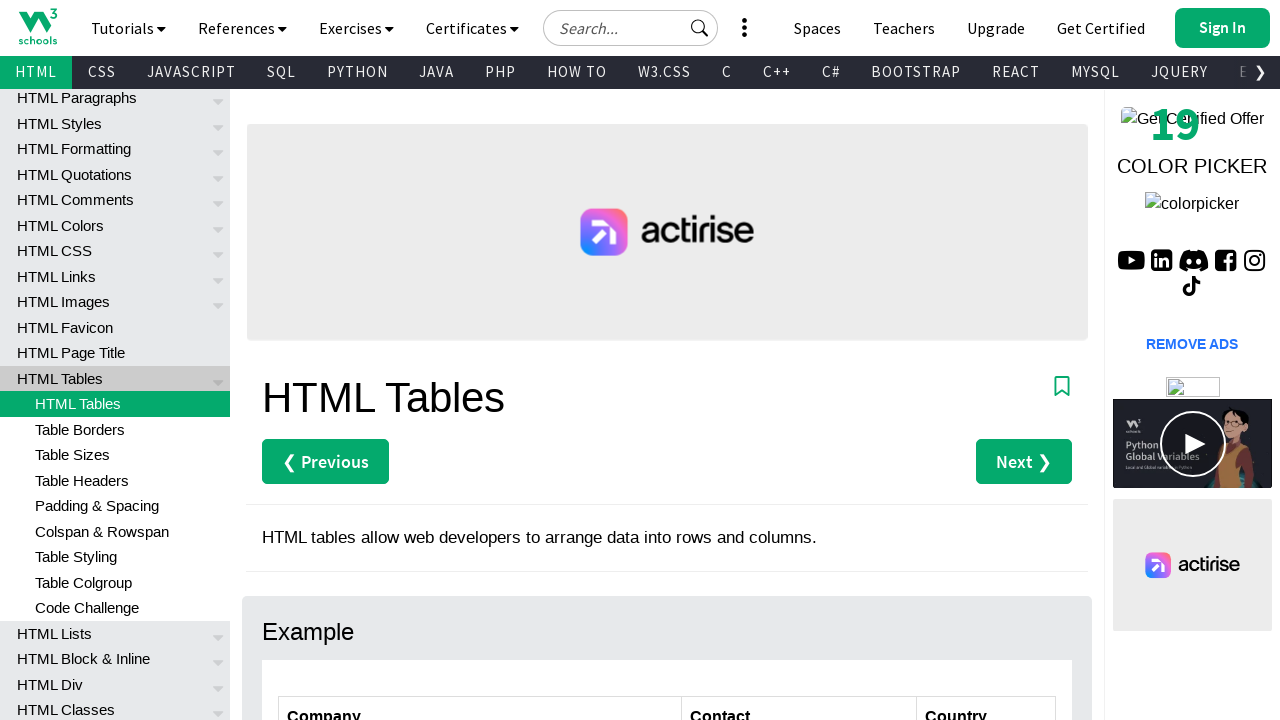

Retrieved all table rows
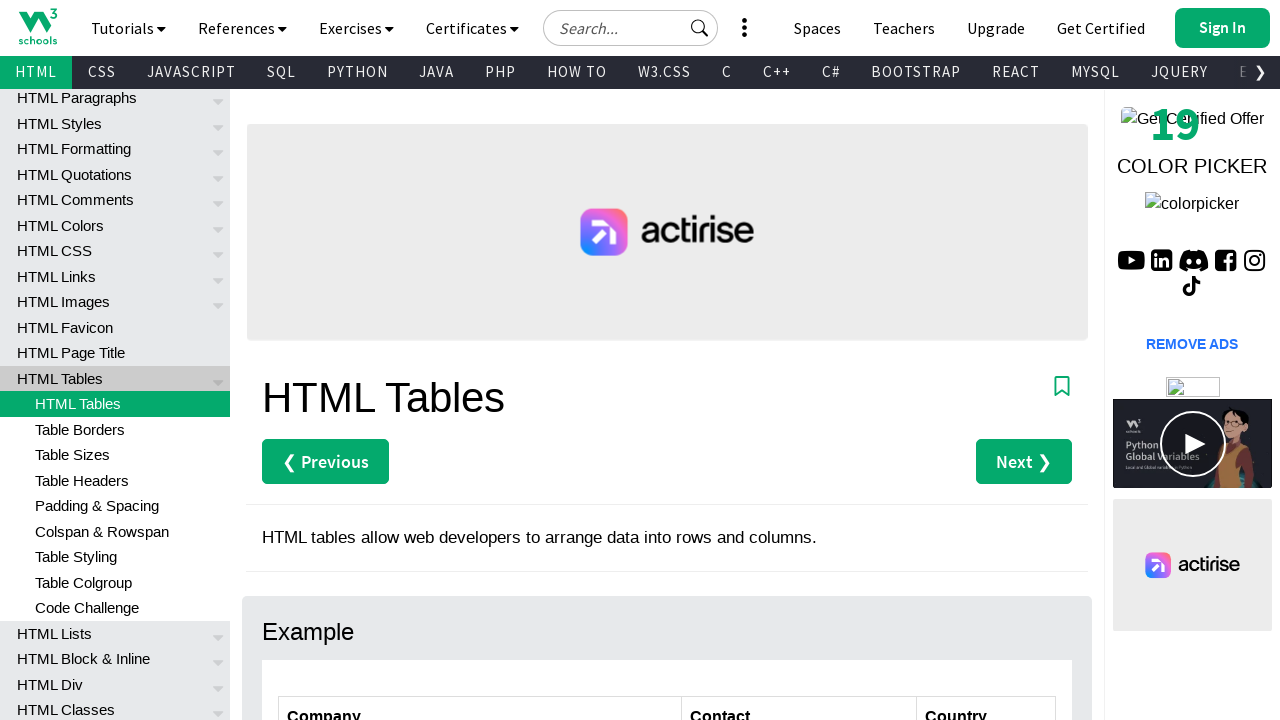

Retrieved all cells from current table row
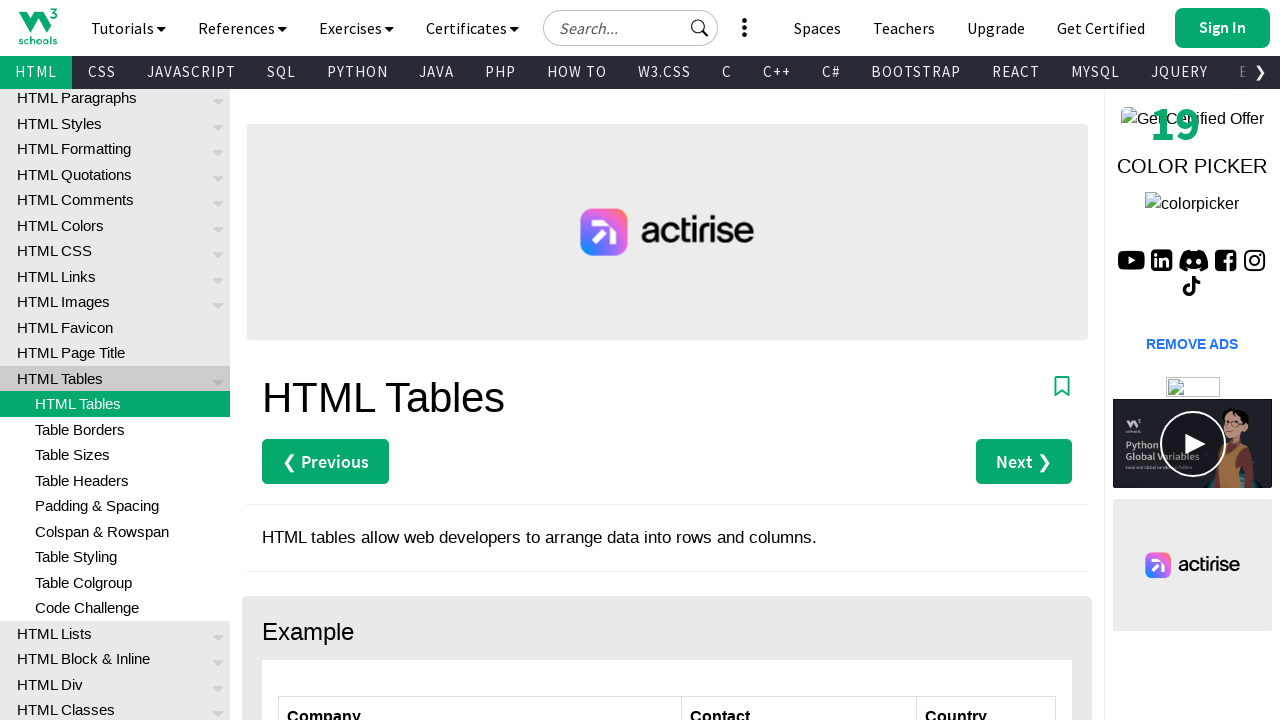

Retrieved all cells from current table row
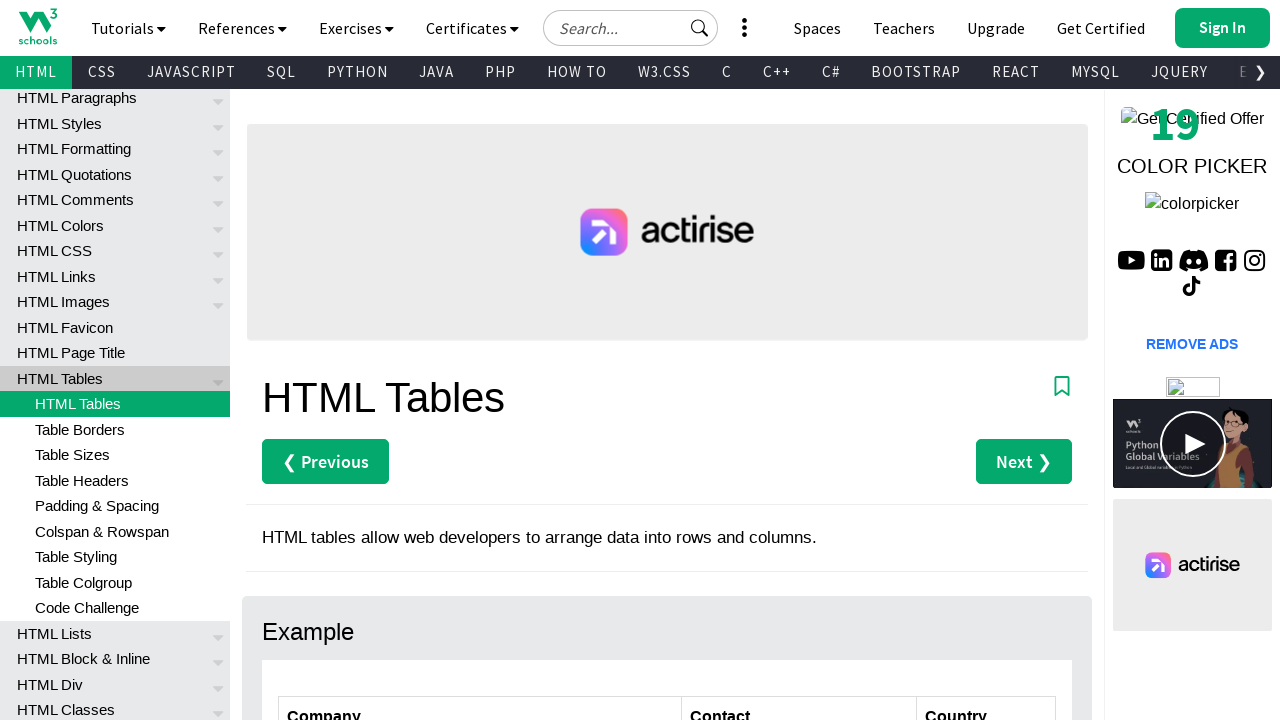

Extracted contact name from second column: Maria Anders
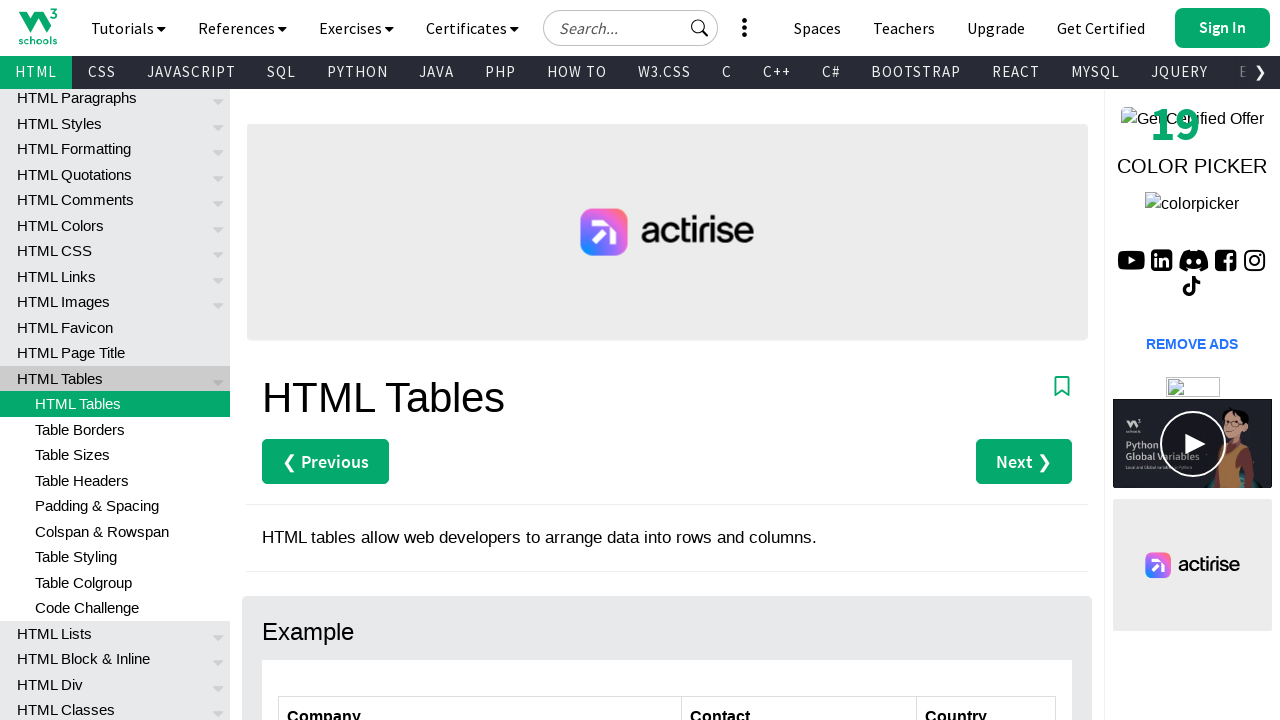

Retrieved all cells from current table row
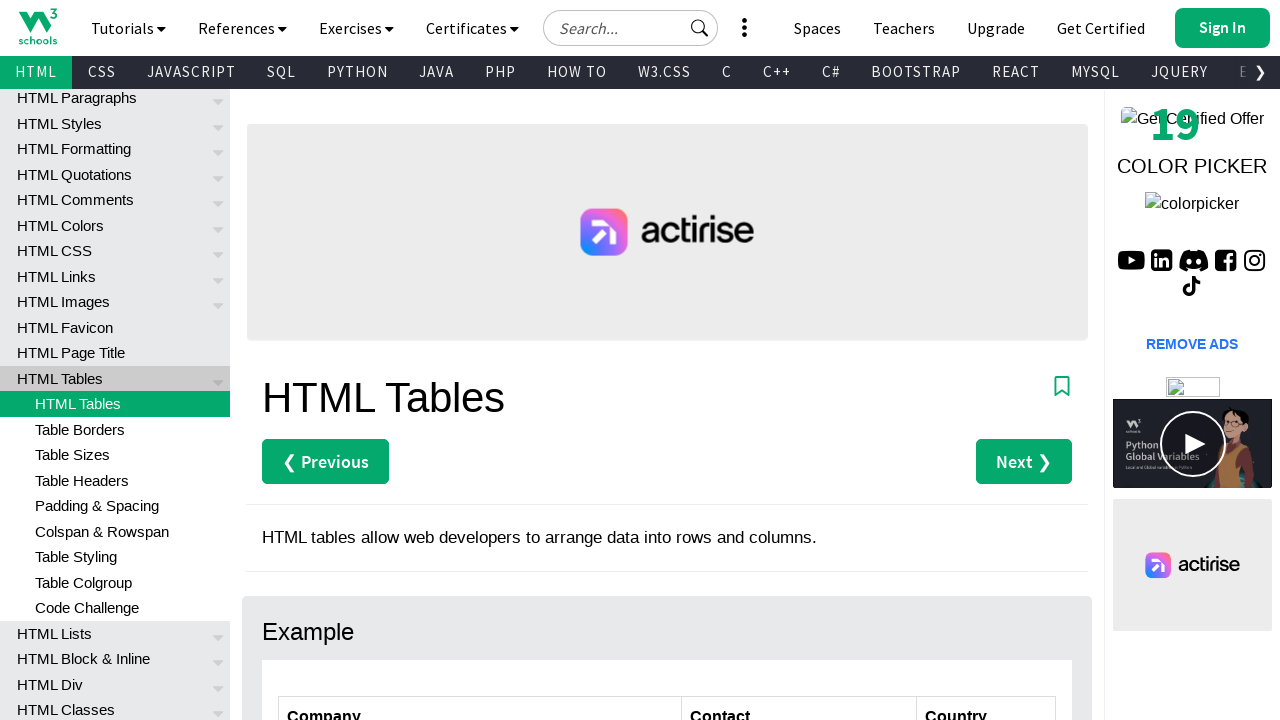

Extracted contact name from second column: Francisco Chang
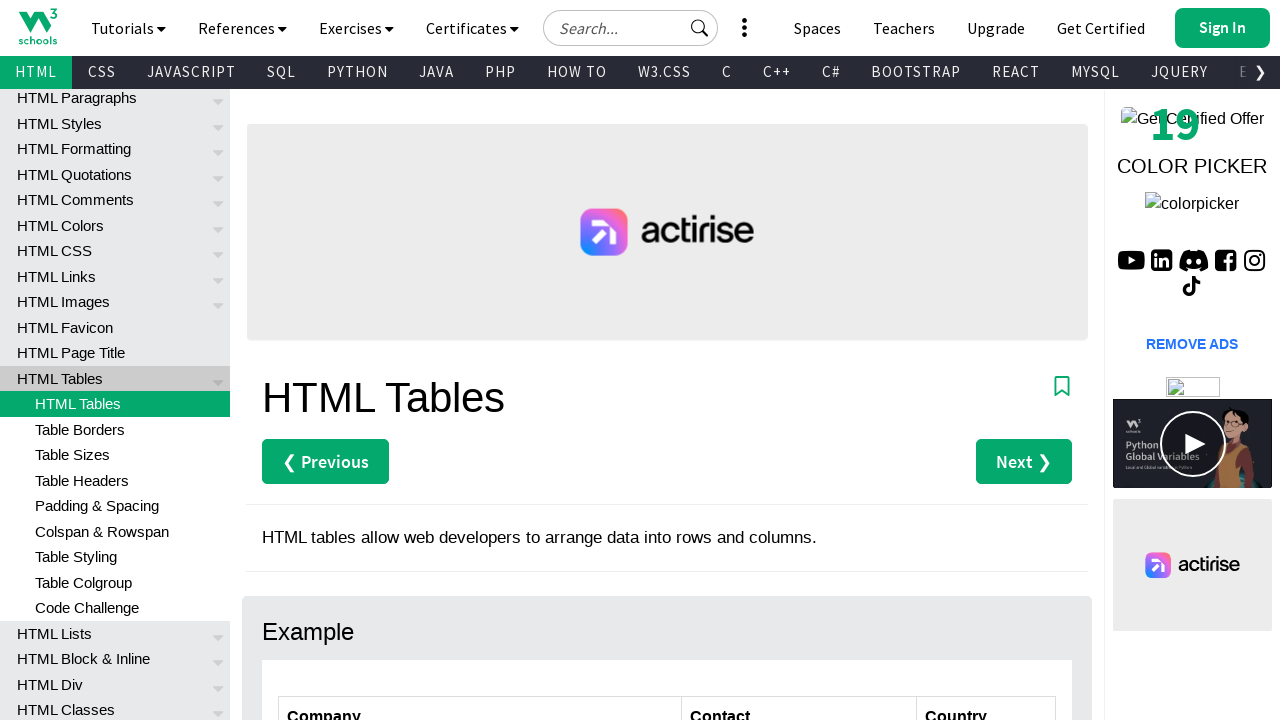

Retrieved all cells from current table row
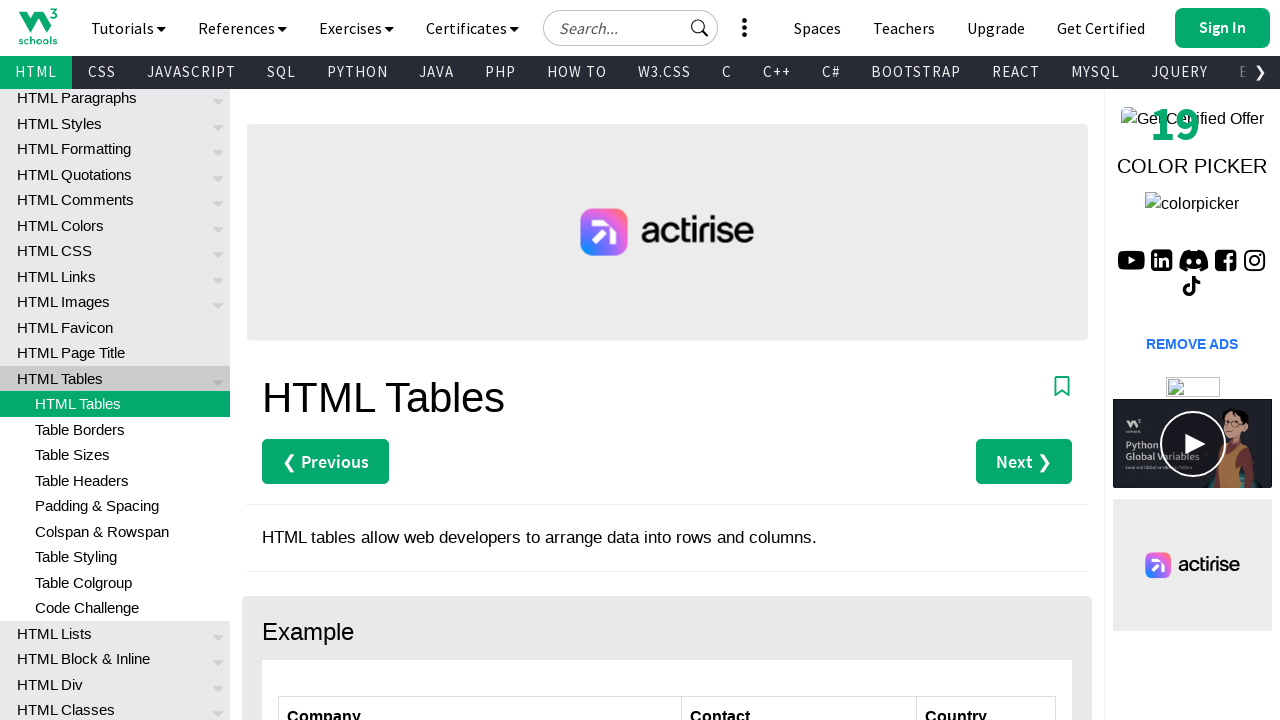

Extracted contact name from second column: Roland Mendel
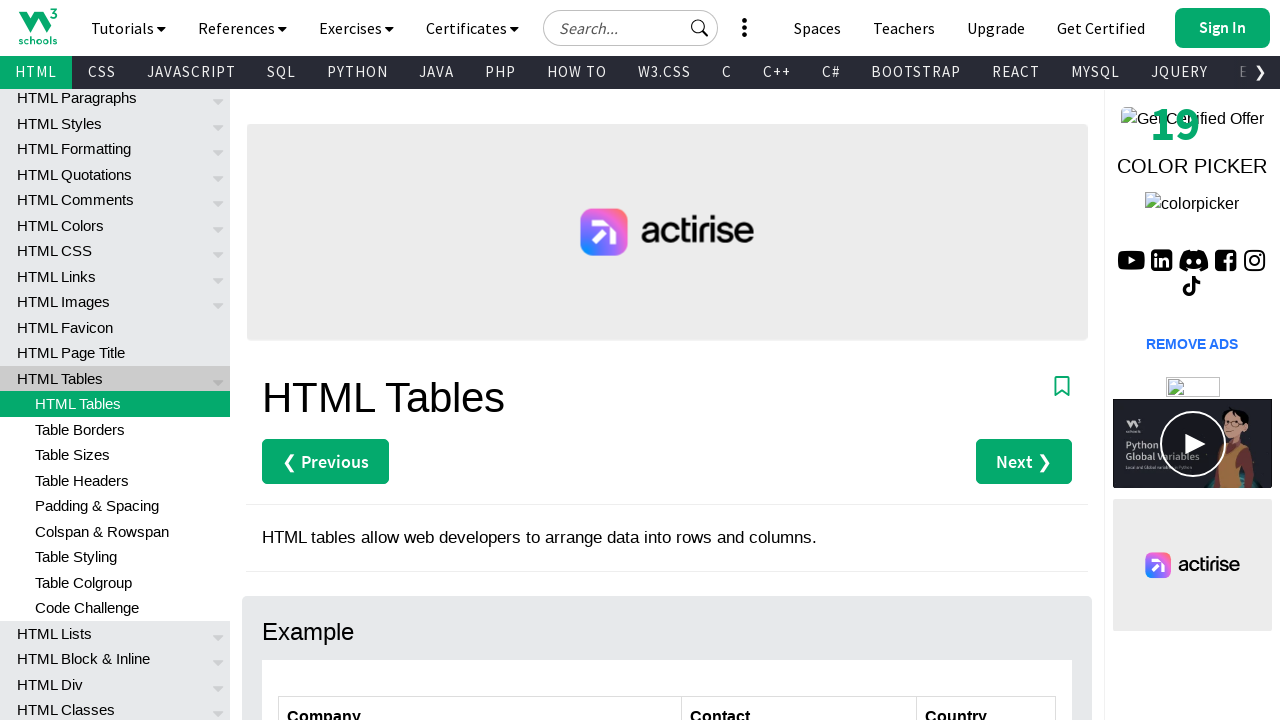

Retrieved all cells from current table row
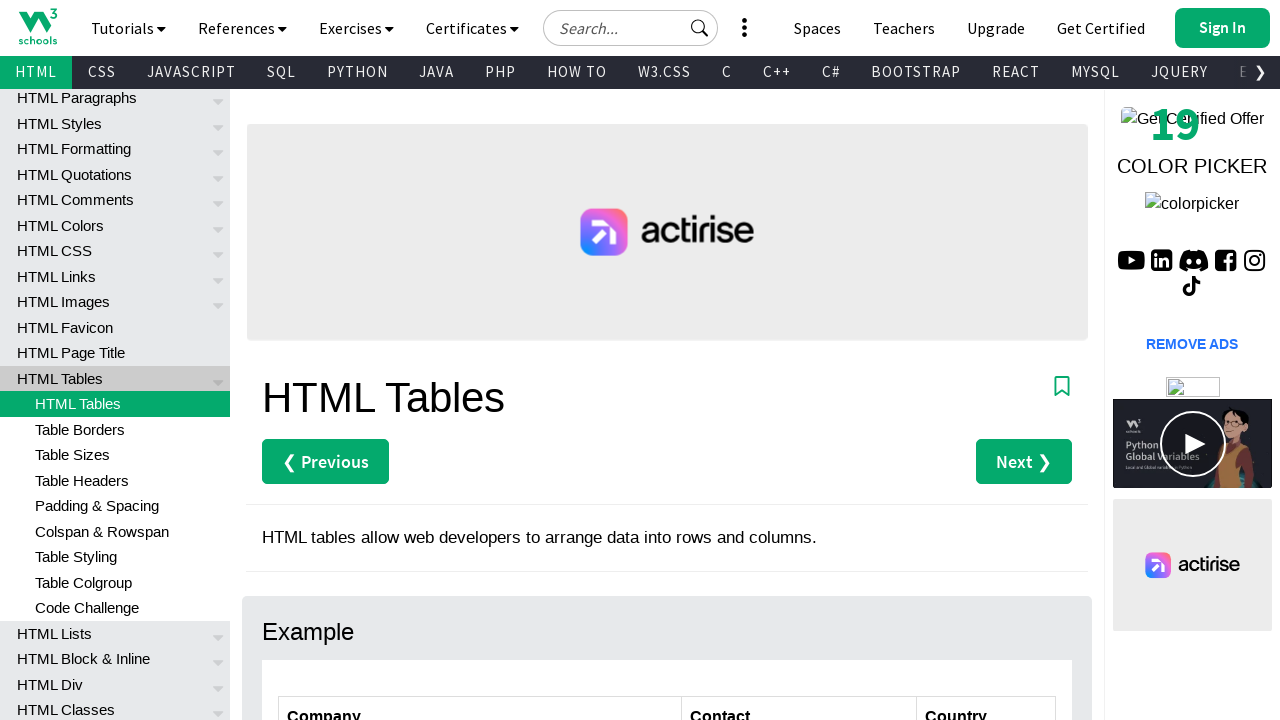

Extracted contact name from second column: Helen Bennett
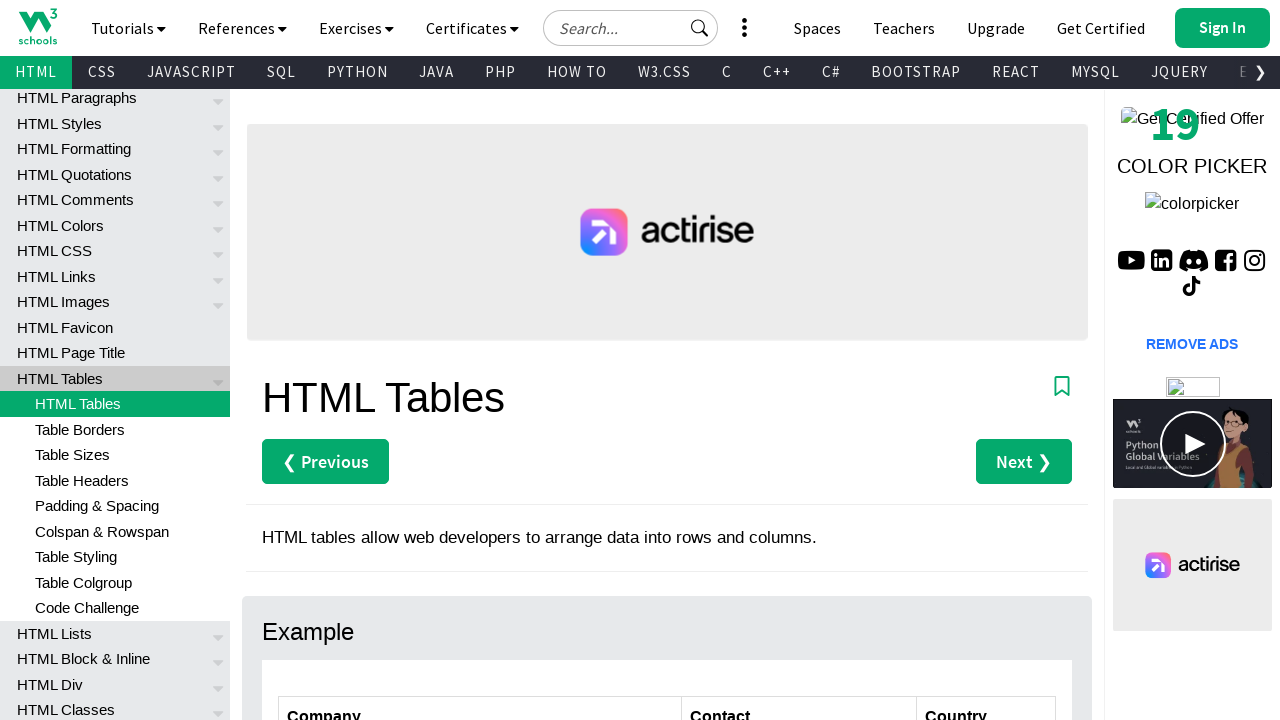

Retrieved all cells from current table row
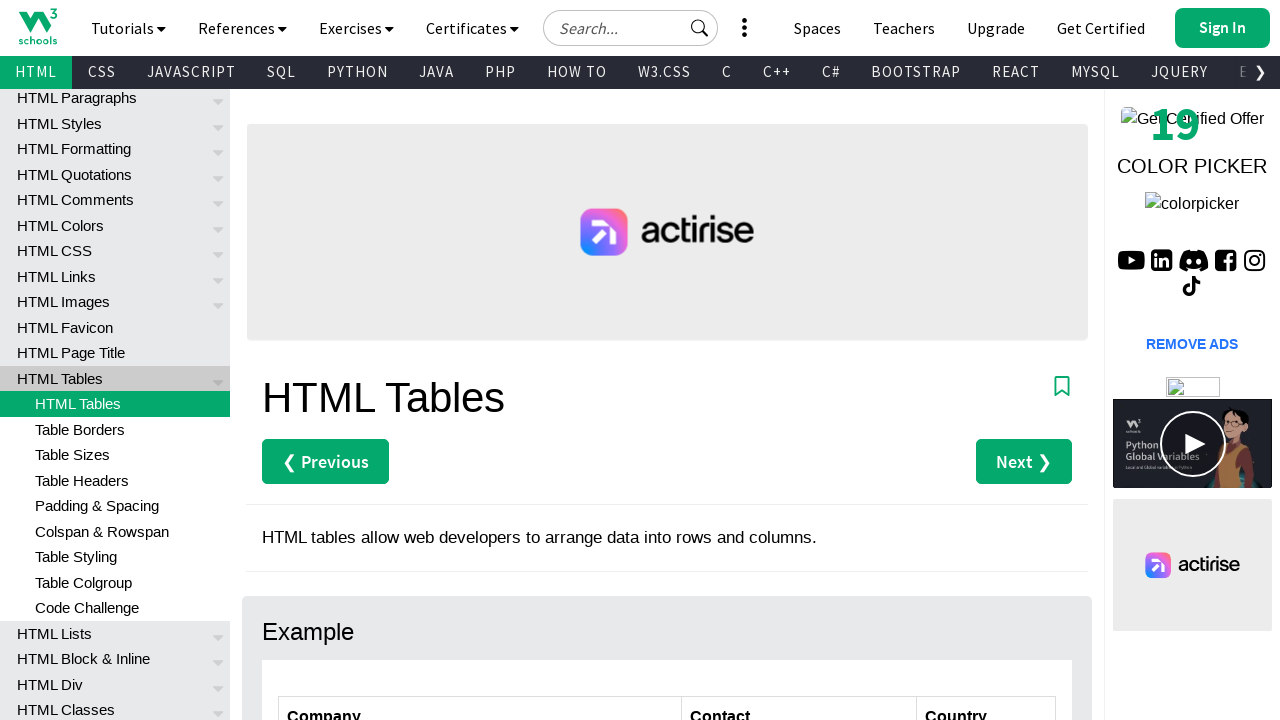

Extracted contact name from second column: Yoshi Tannamuri
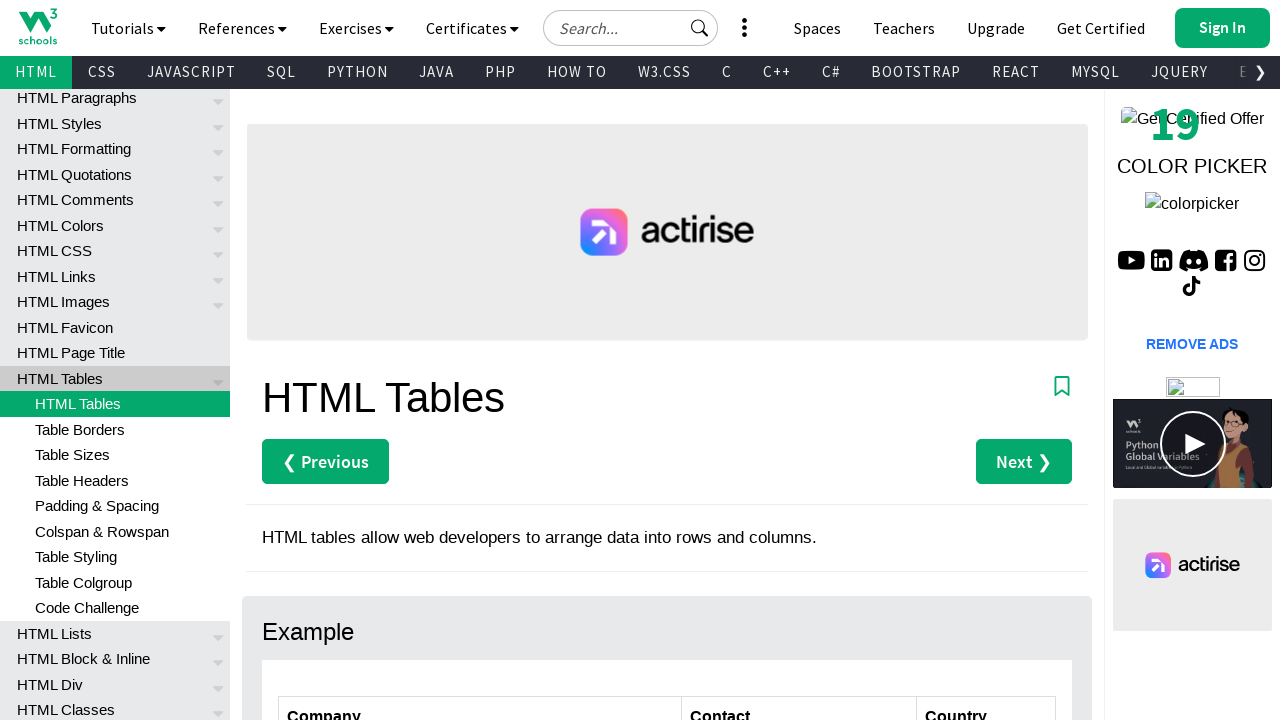

Retrieved all cells from current table row
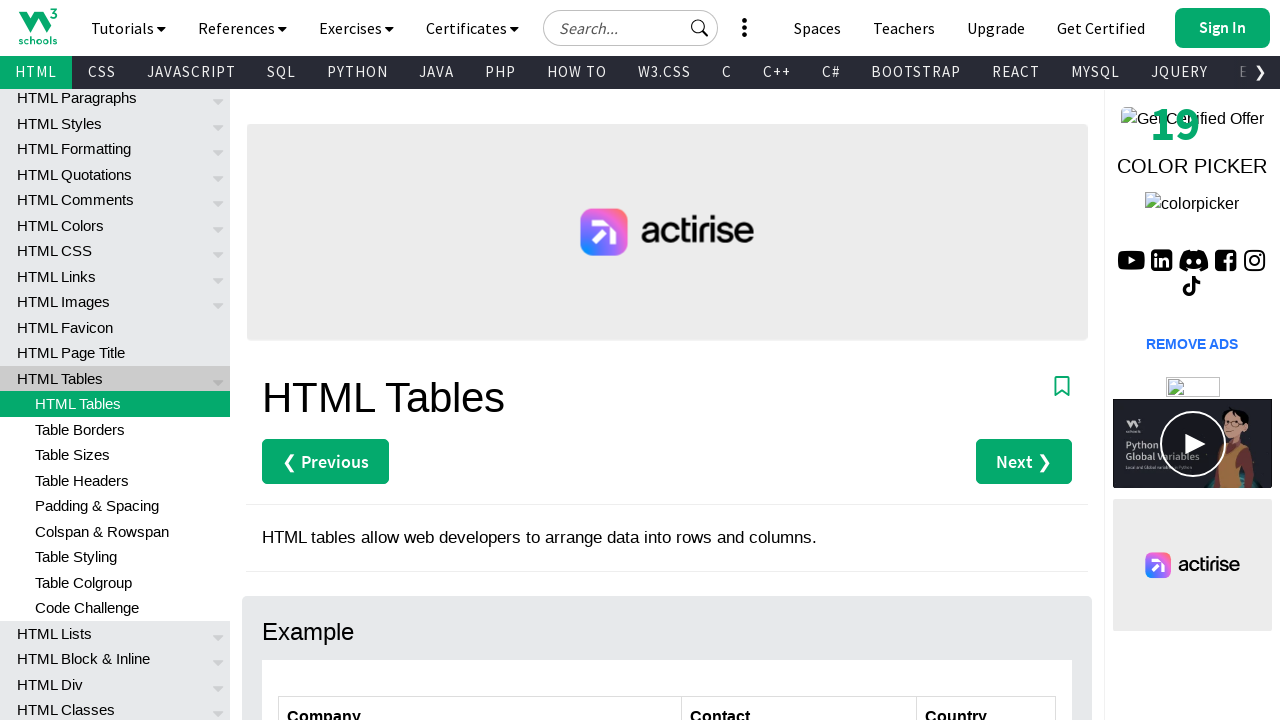

Extracted contact name from second column: Giovanni Rovelli
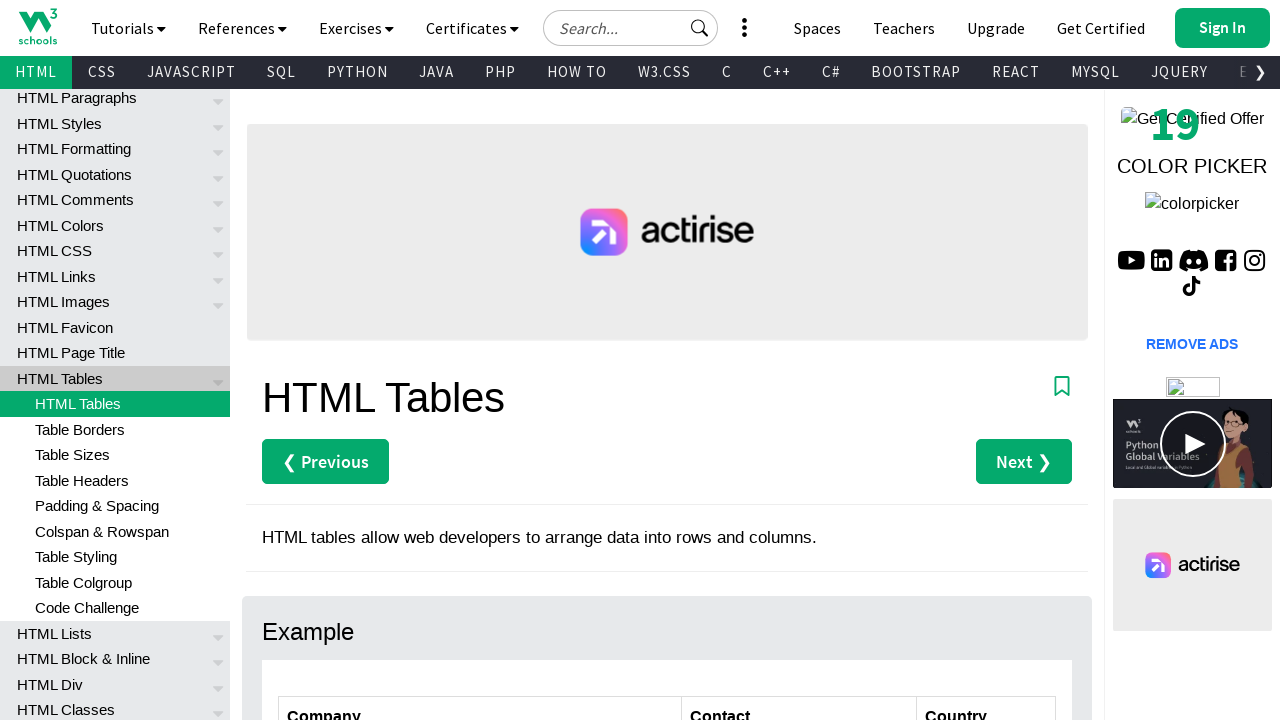

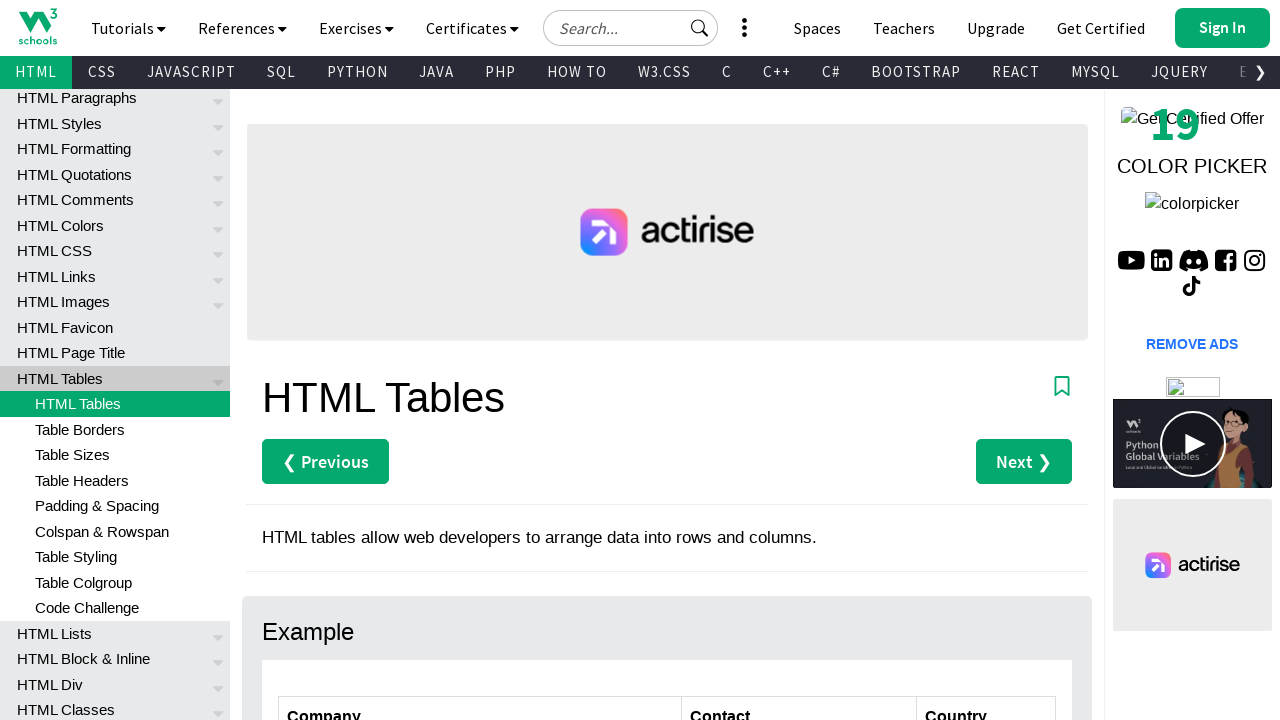